Retrieves a value from an element's attribute, performs a mathematical calculation, and submits a form with the result along with checkbox and radio button selections

Starting URL: http://suninjuly.github.io/get_attribute.html

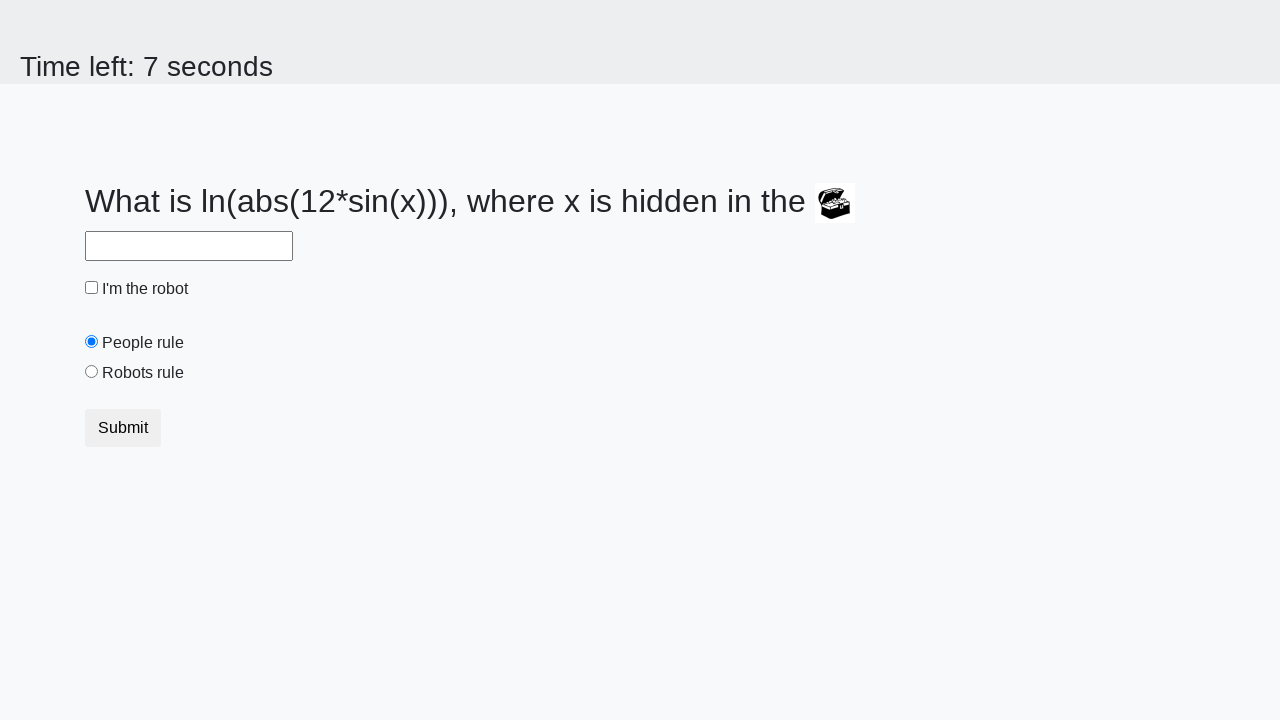

Retrieved valuex attribute from treasure element
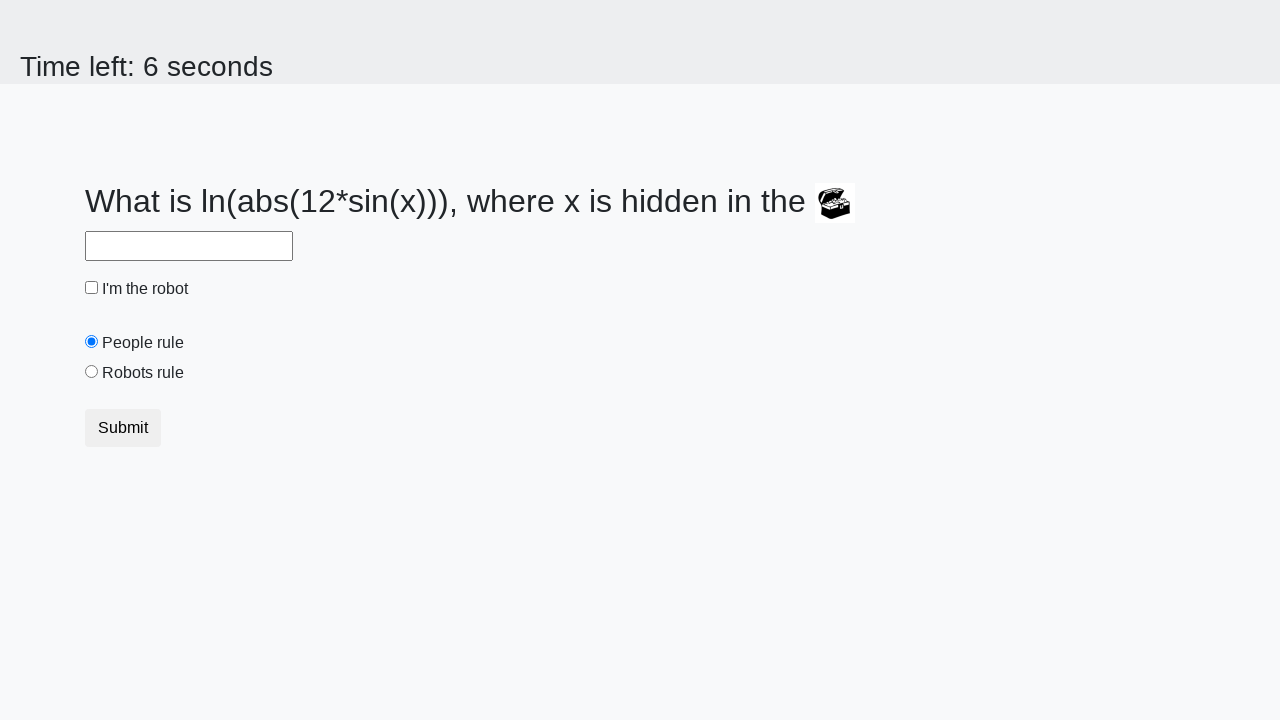

Calculated mathematical result from treasure value: 335
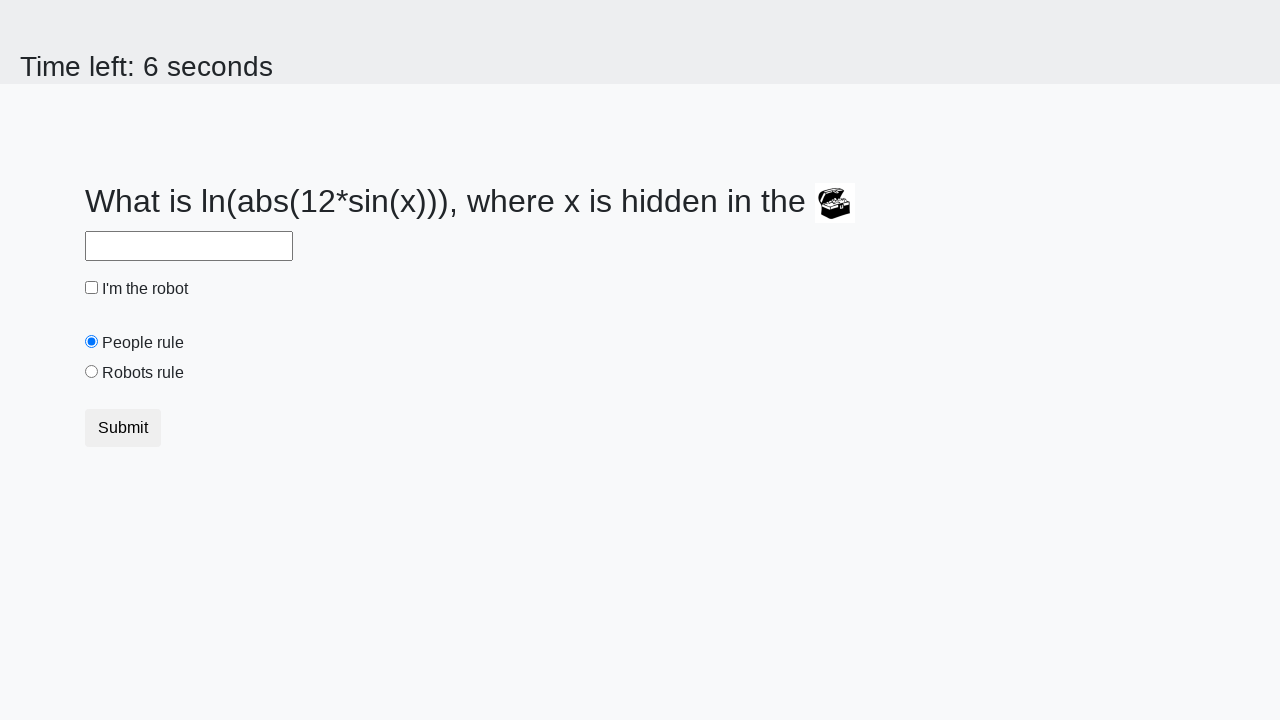

Filled answer field with calculated value: 2.393813808334808 on #answer
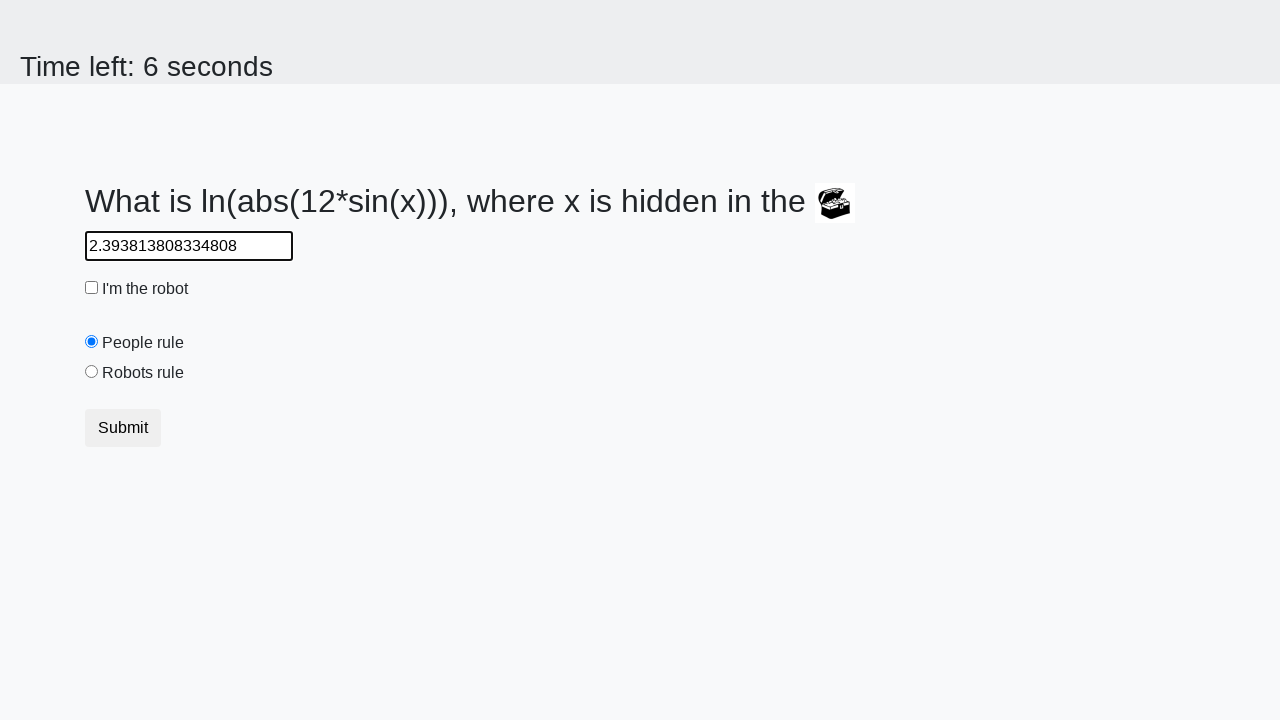

Clicked robot checkbox at (92, 288) on #robotCheckbox
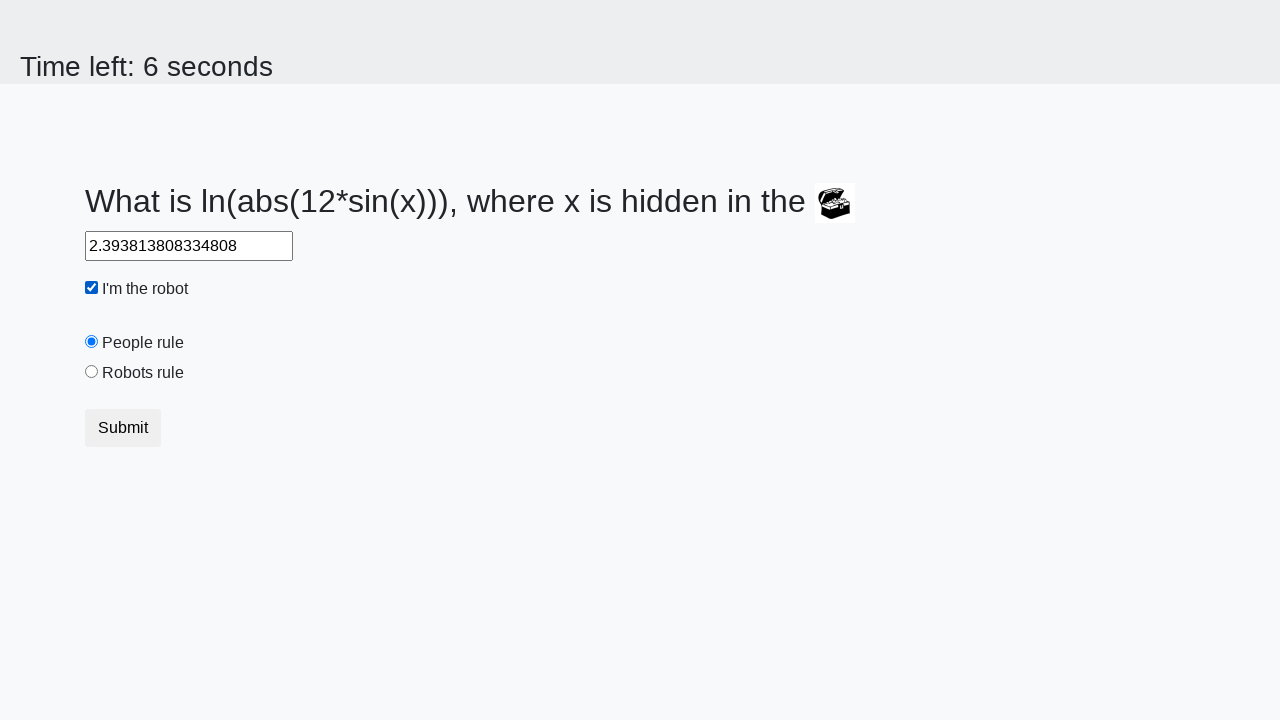

Clicked robots rule radio button at (92, 372) on #robotsRule
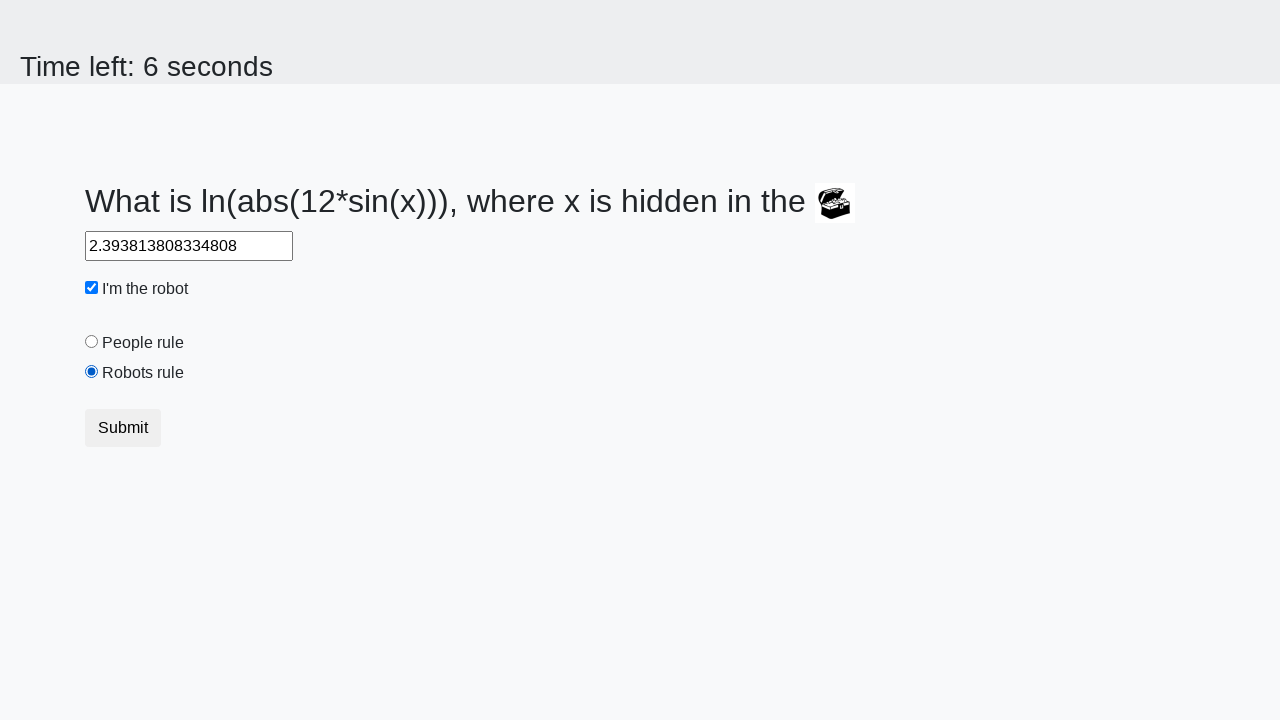

Clicked submit button to submit form at (123, 428) on button.btn
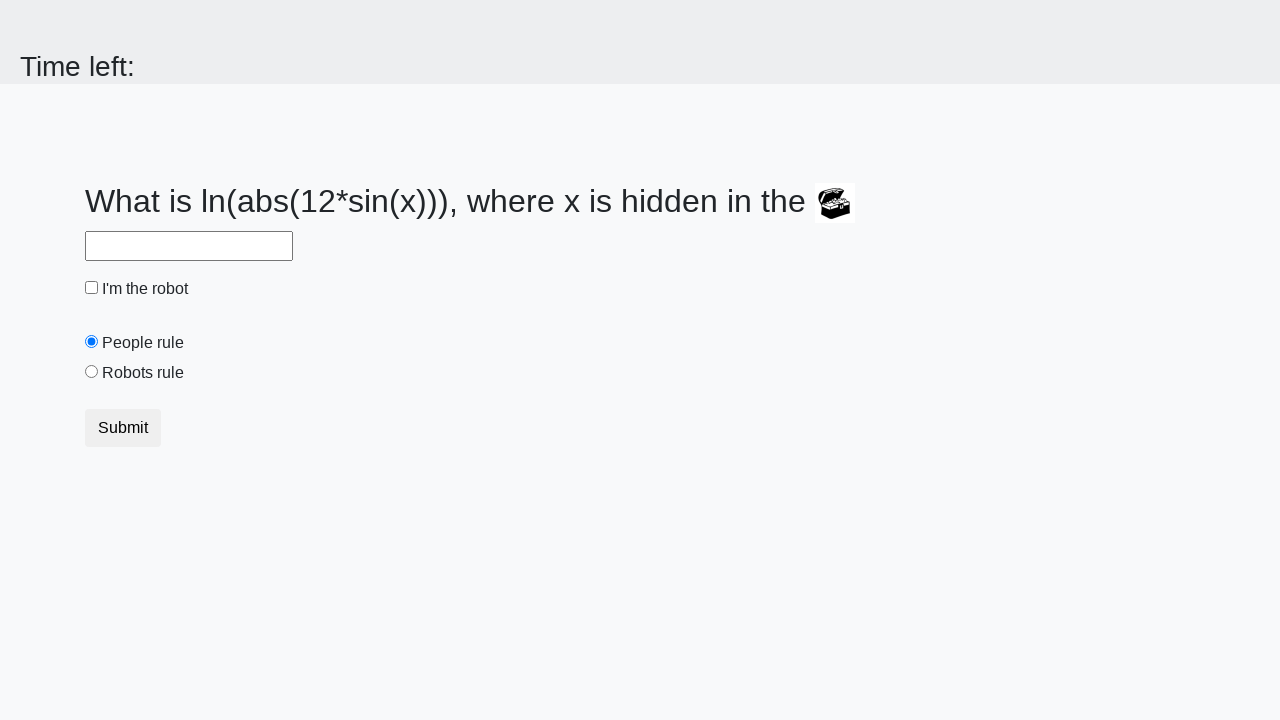

Waited for form submission to complete
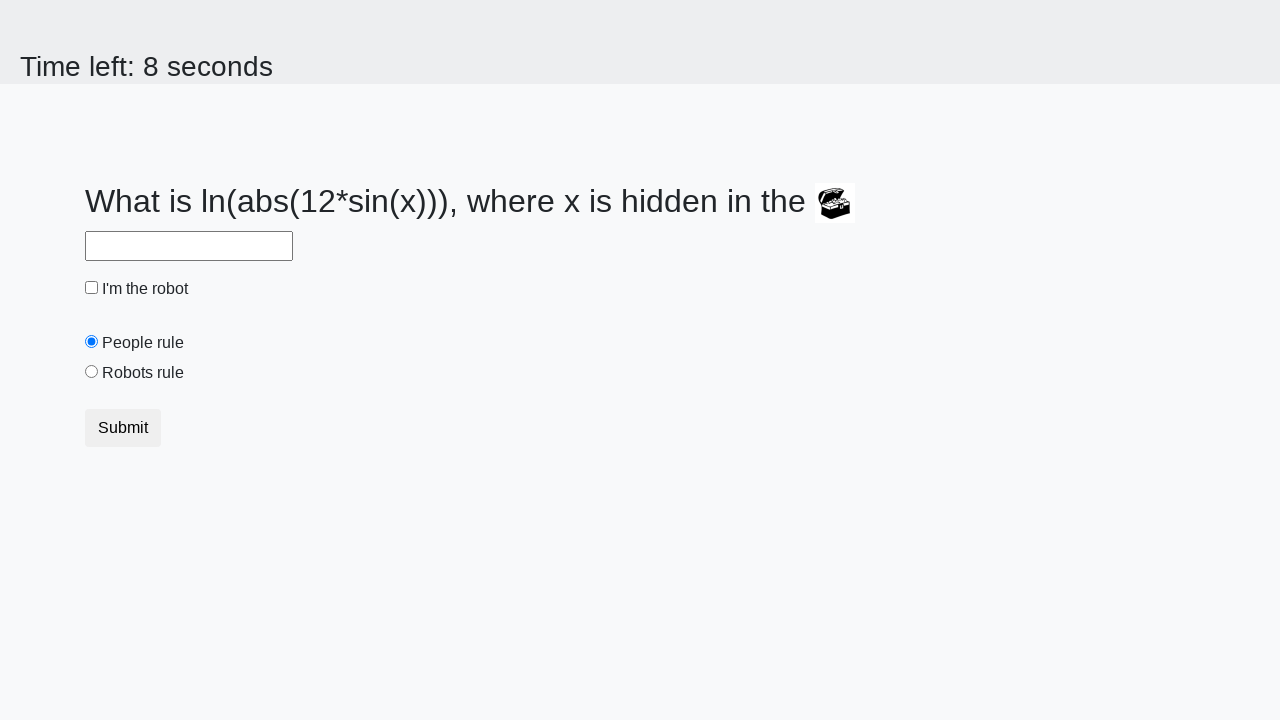

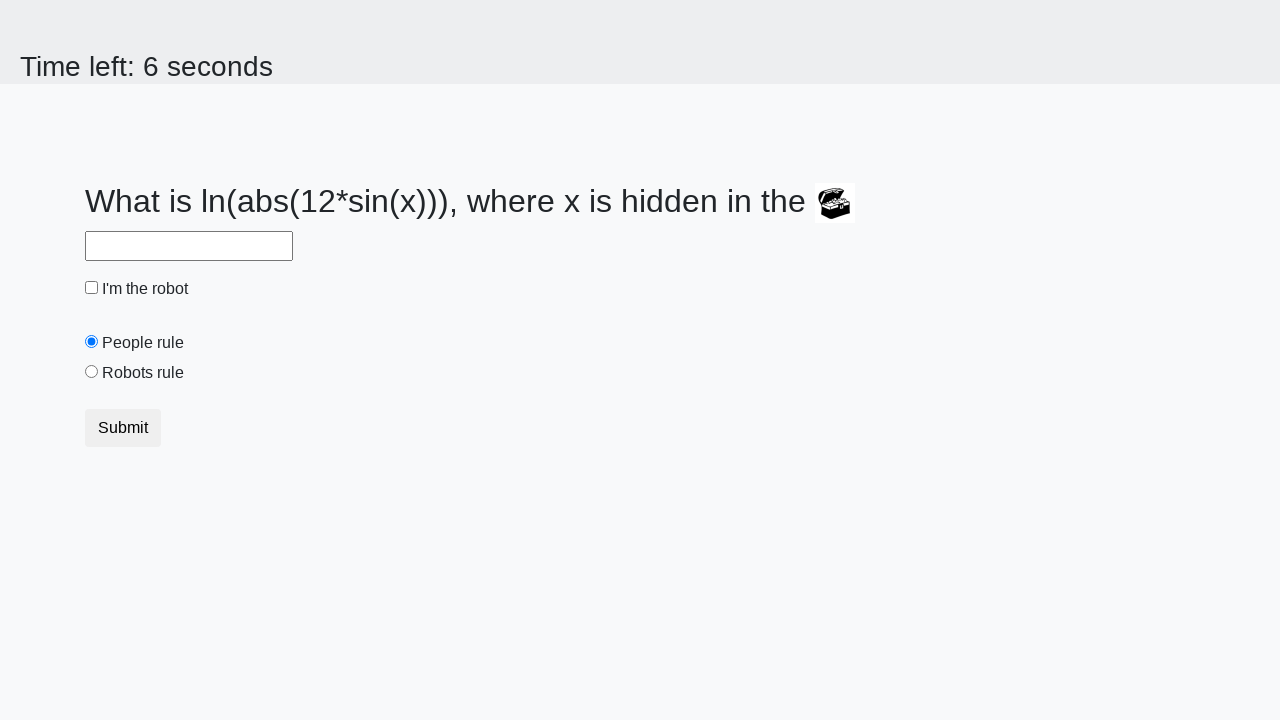